Tests drag and drop using click and hold, move, and release actions

Starting URL: https://seleniumui.moderntester.pl/droppable.php

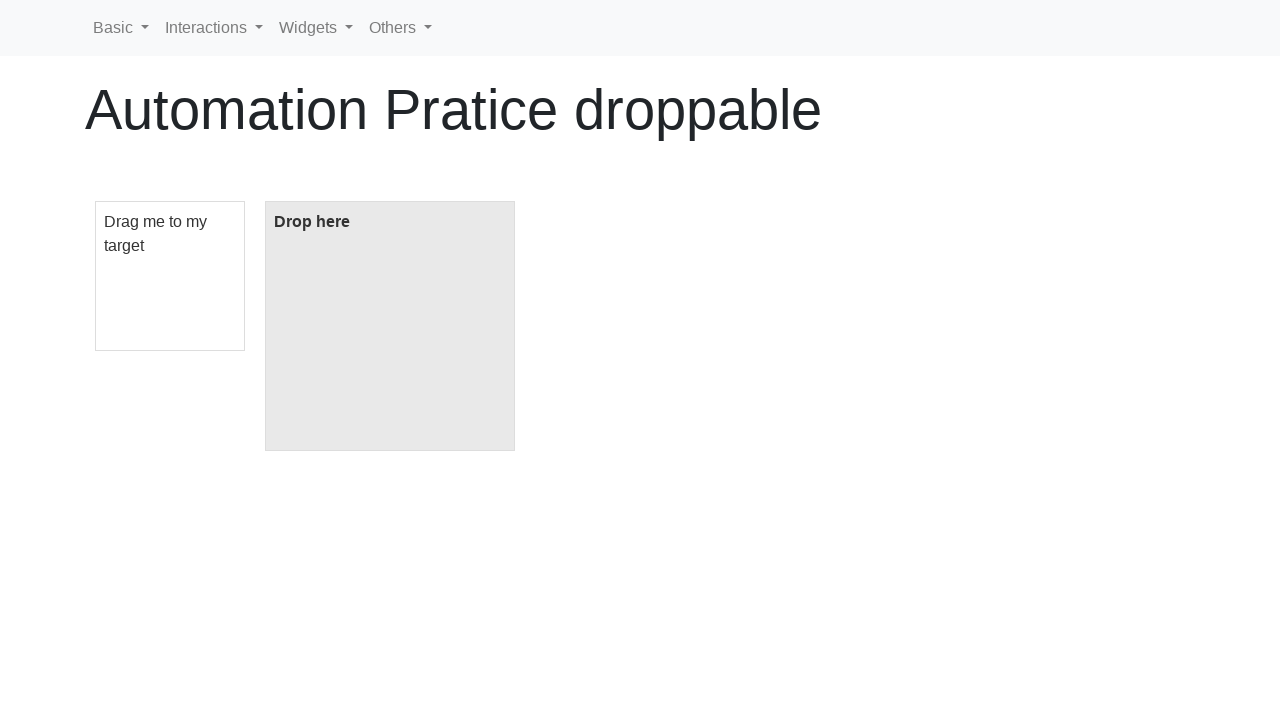

Located draggable element with id 'draggable'
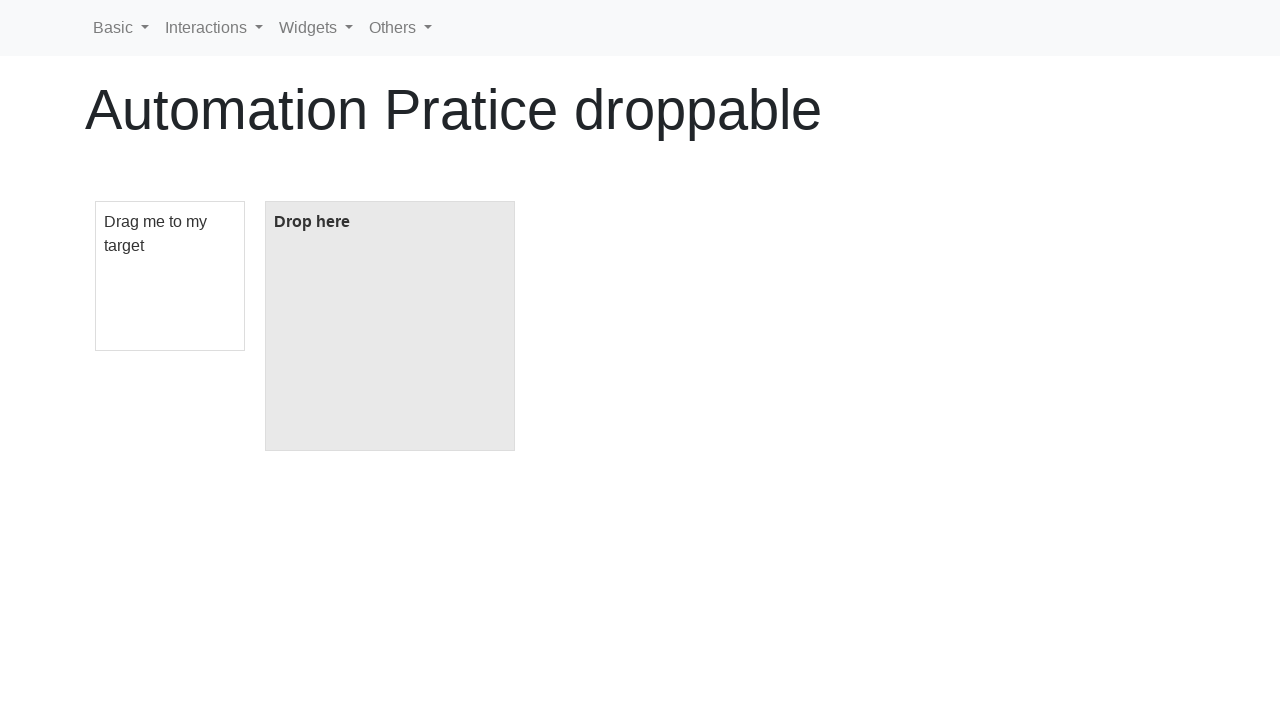

Located droppable element with id 'droppable'
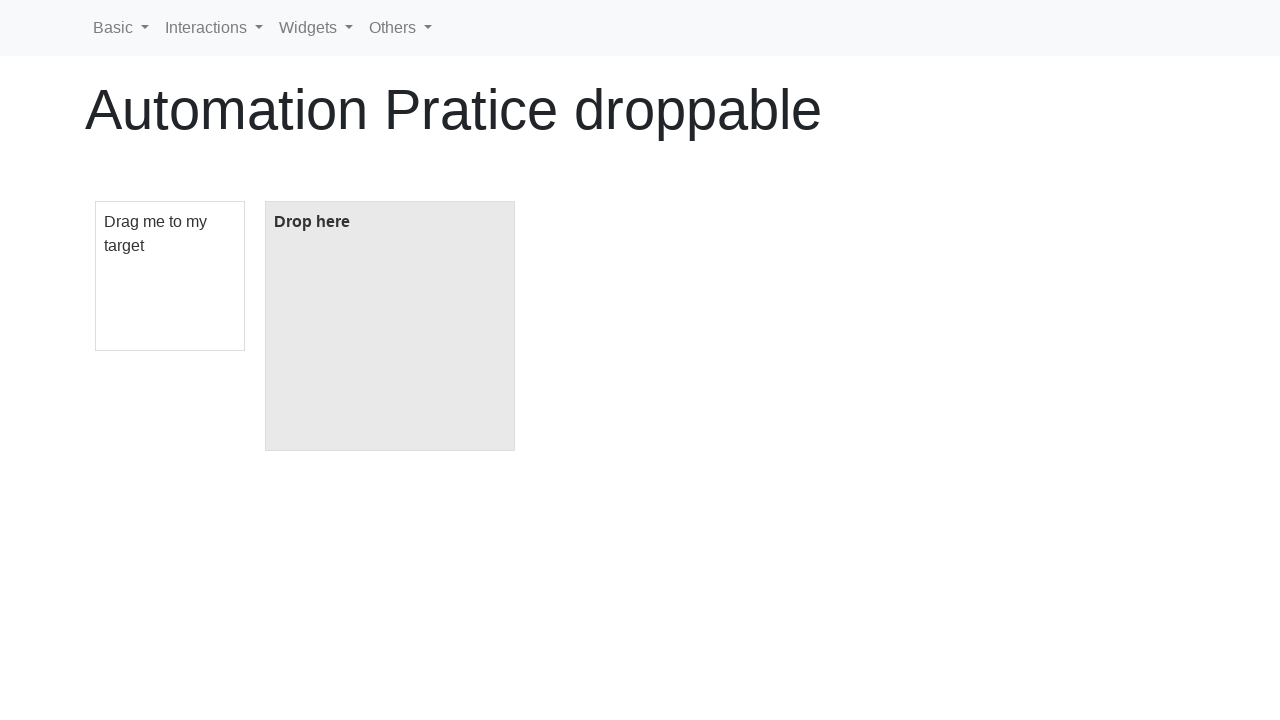

Hovered over draggable element at (170, 276) on #draggable
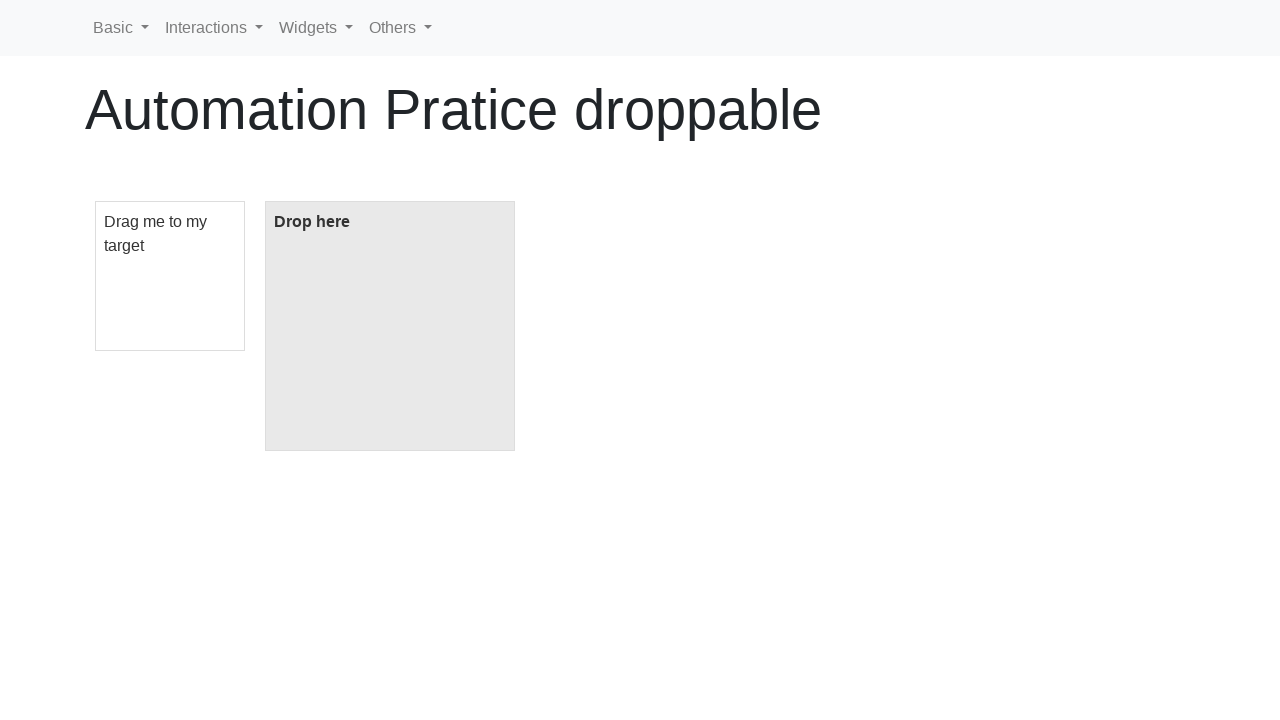

Pressed mouse button down on draggable element at (170, 276)
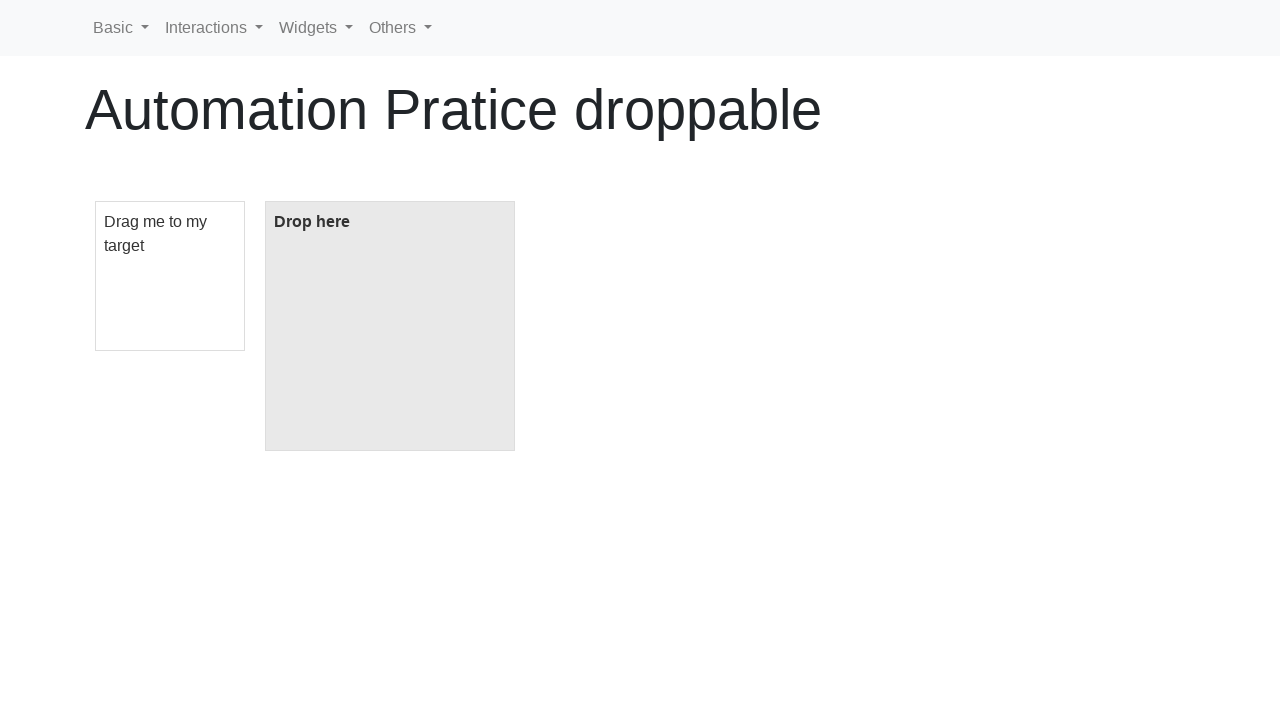

Hovered over droppable element while holding mouse button at (390, 326) on #droppable
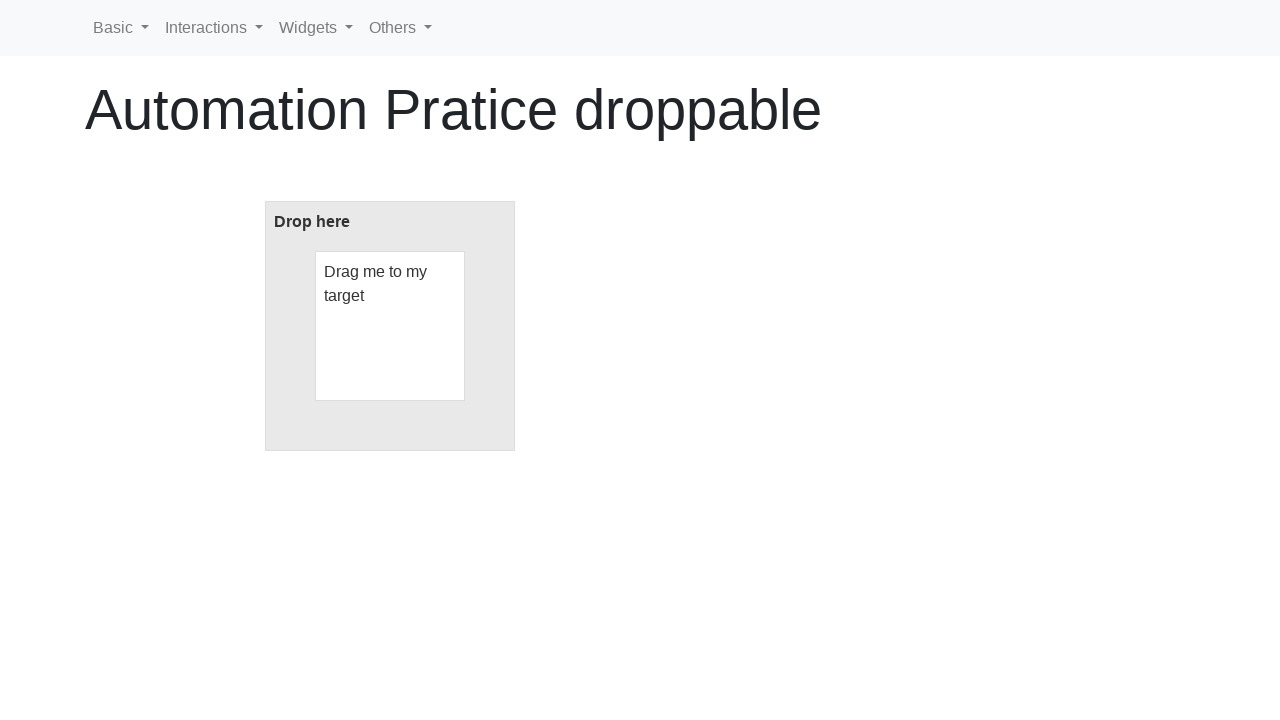

Released mouse button over droppable element at (390, 326)
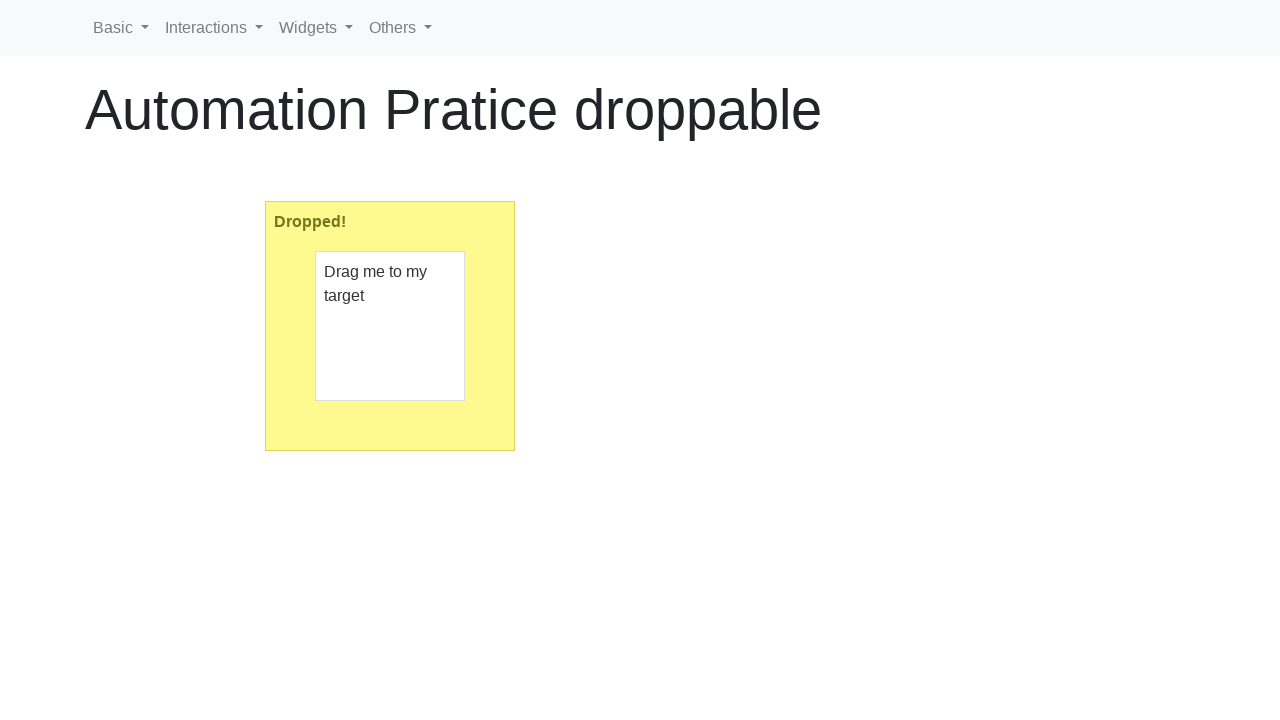

Verified droppable element text changed to 'Dropped!' - drag and drop successful
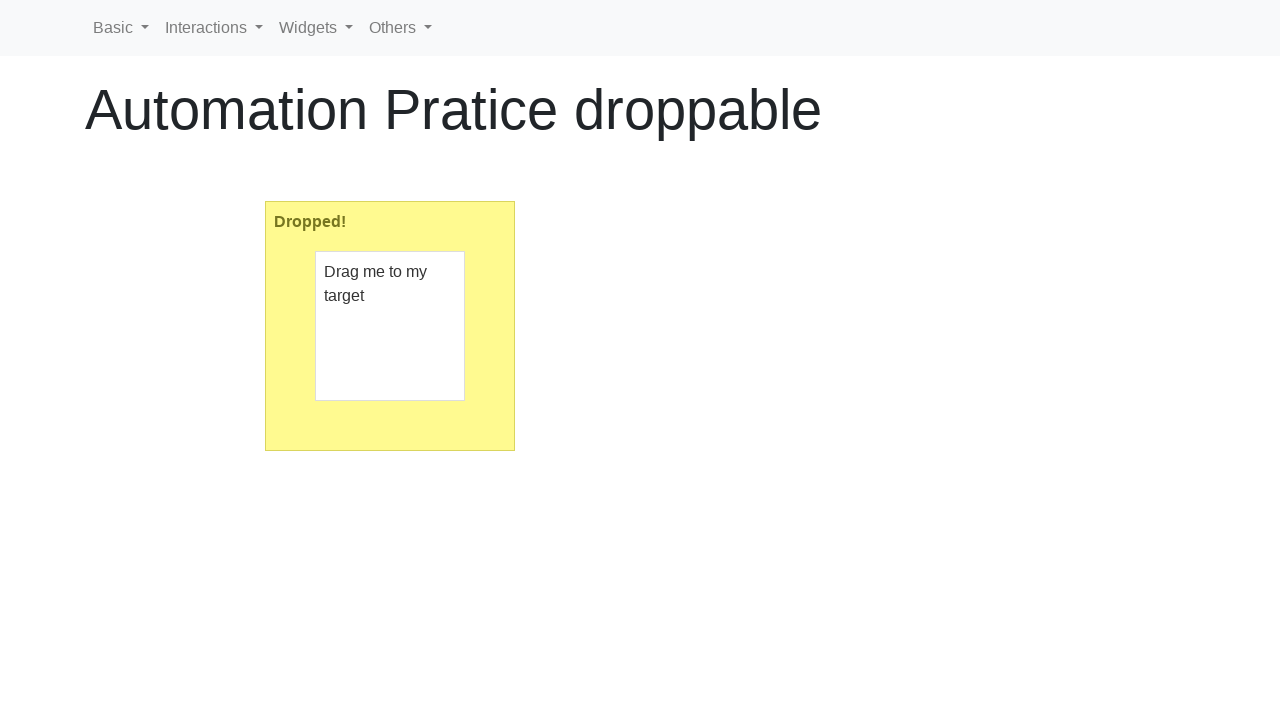

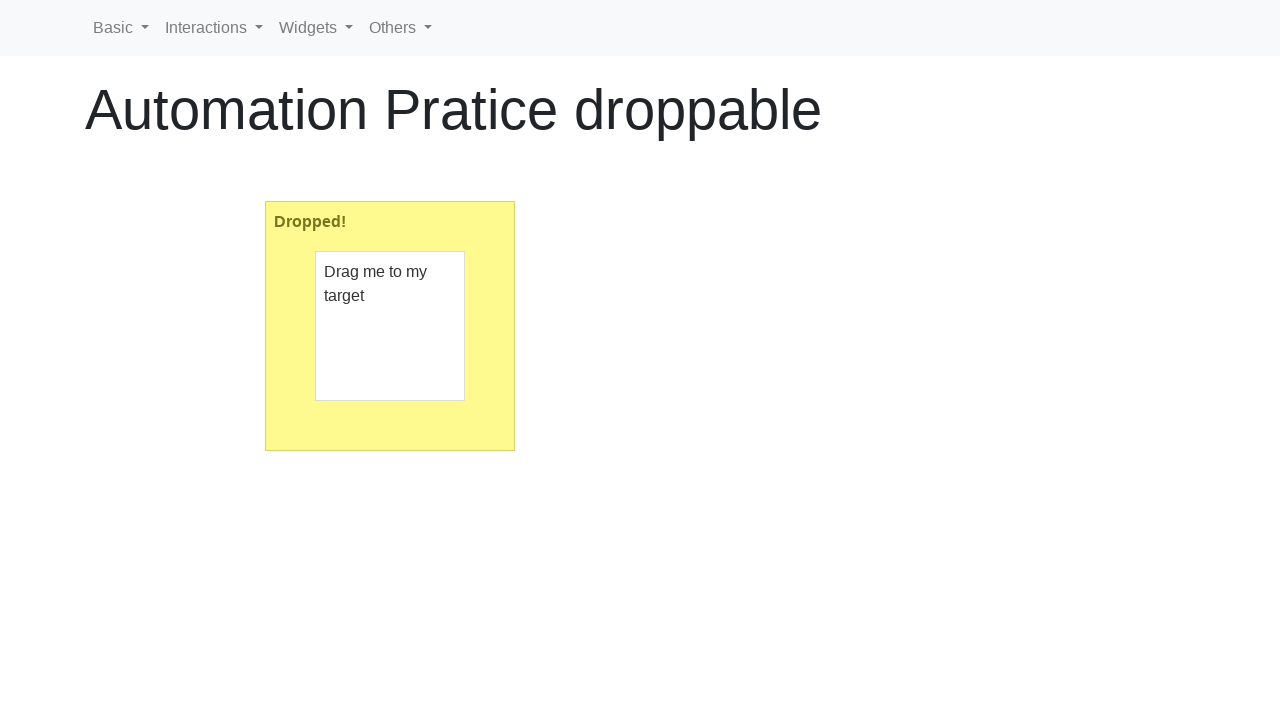